Tests that error validation is displayed for invalid input patterns in the registration form

Starting URL: https://demoqa.com/elements

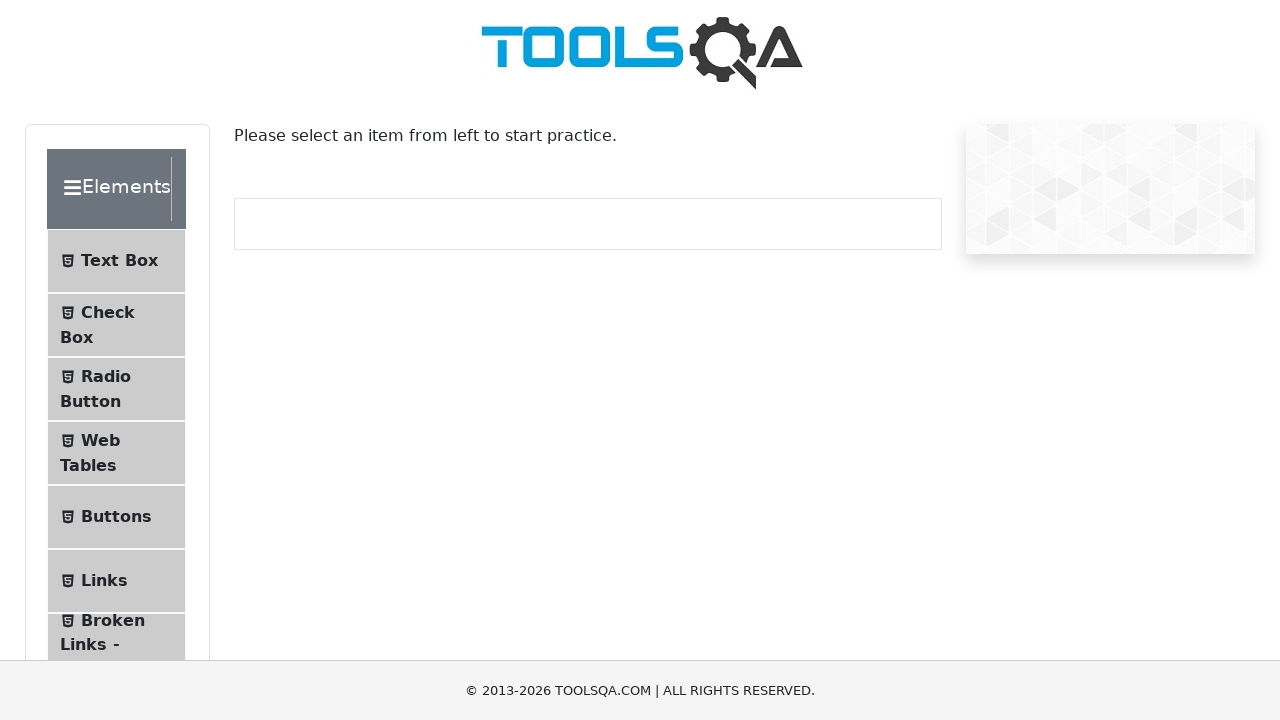

Navigated to DemoQA elements page
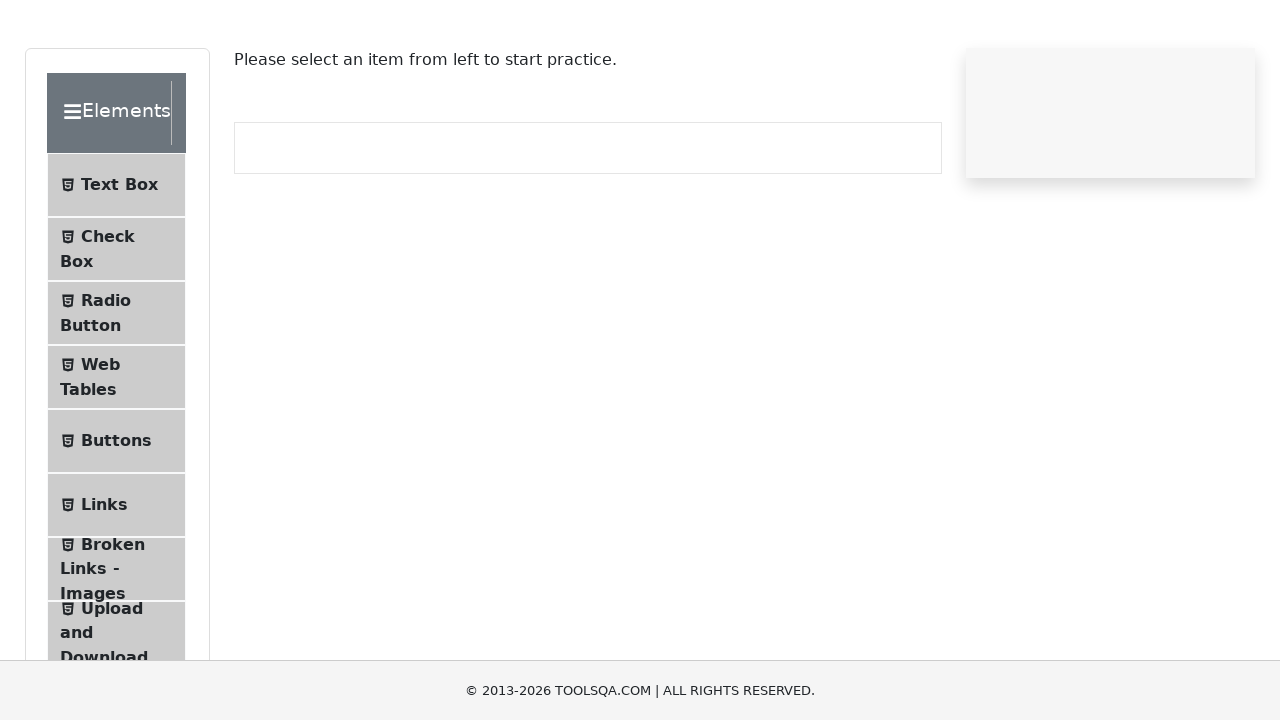

Clicked on Web Tables menu item at (116, 453) on #item-3
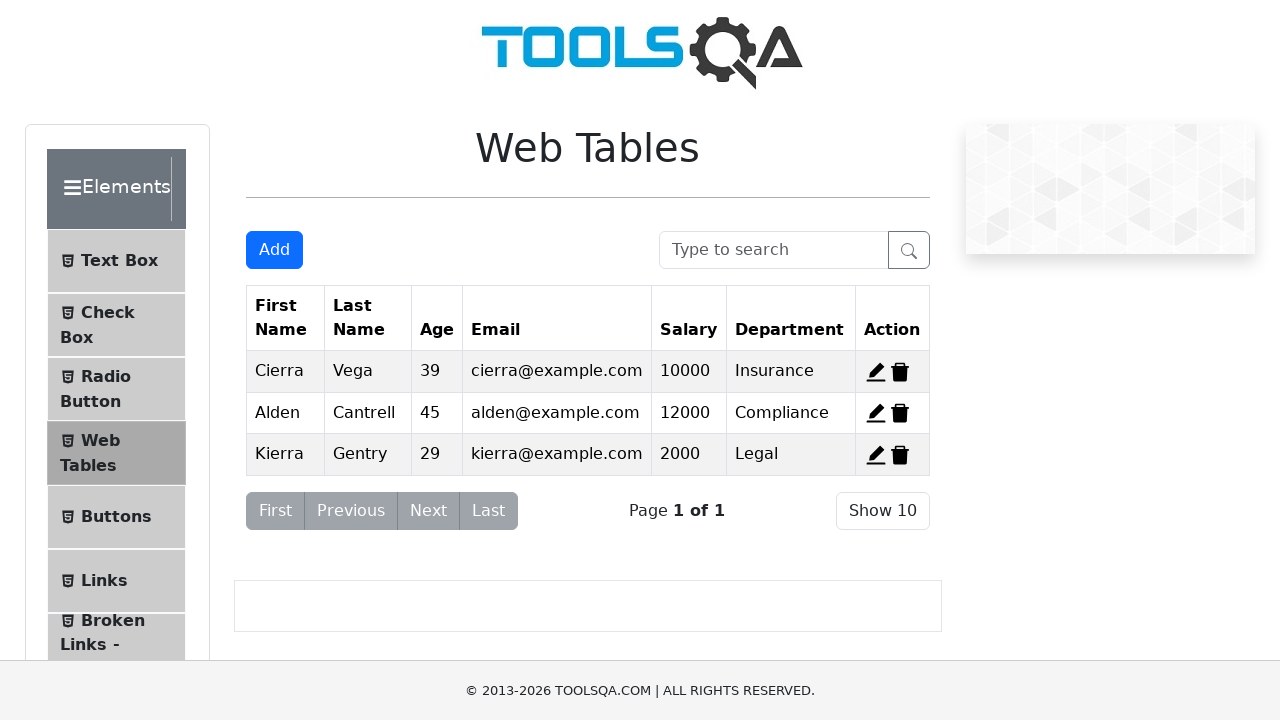

Clicked add new record button at (274, 250) on #addNewRecordButton
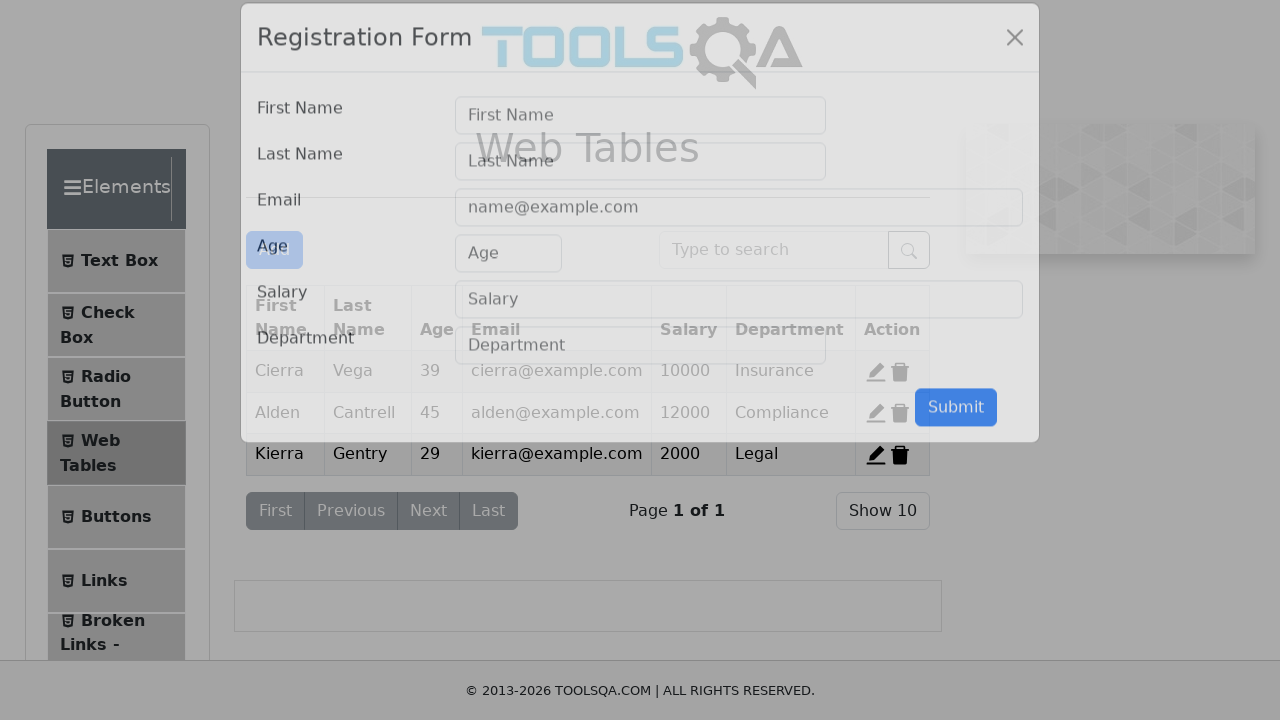

Filled email field with invalid pattern 'test' on #userEmail
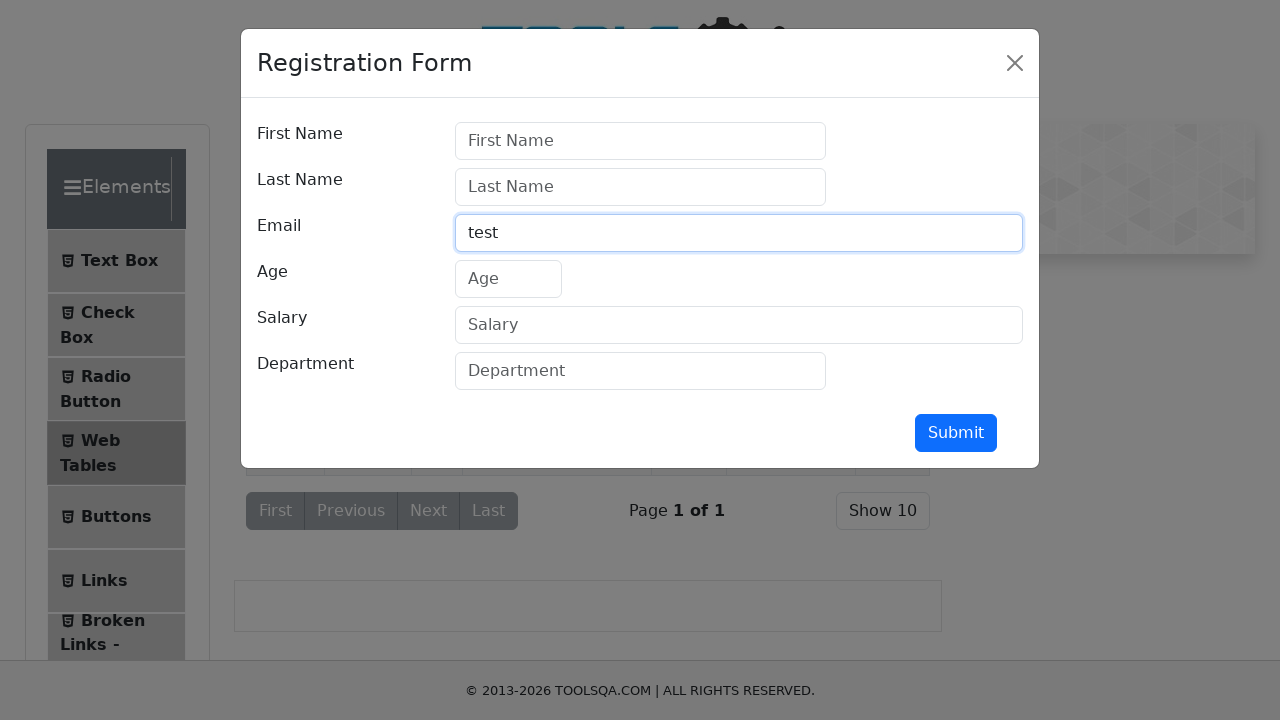

Filled age field with invalid pattern 't' on #age
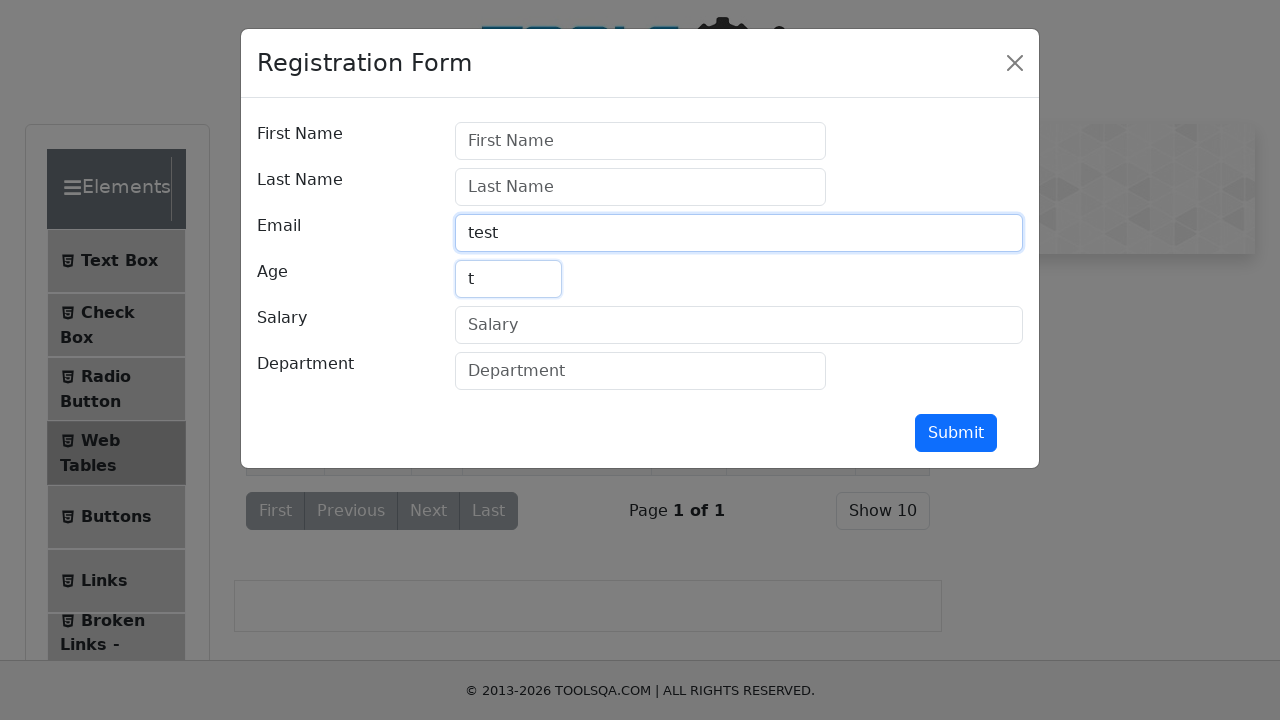

Filled salary field with invalid pattern 'text' on #salary
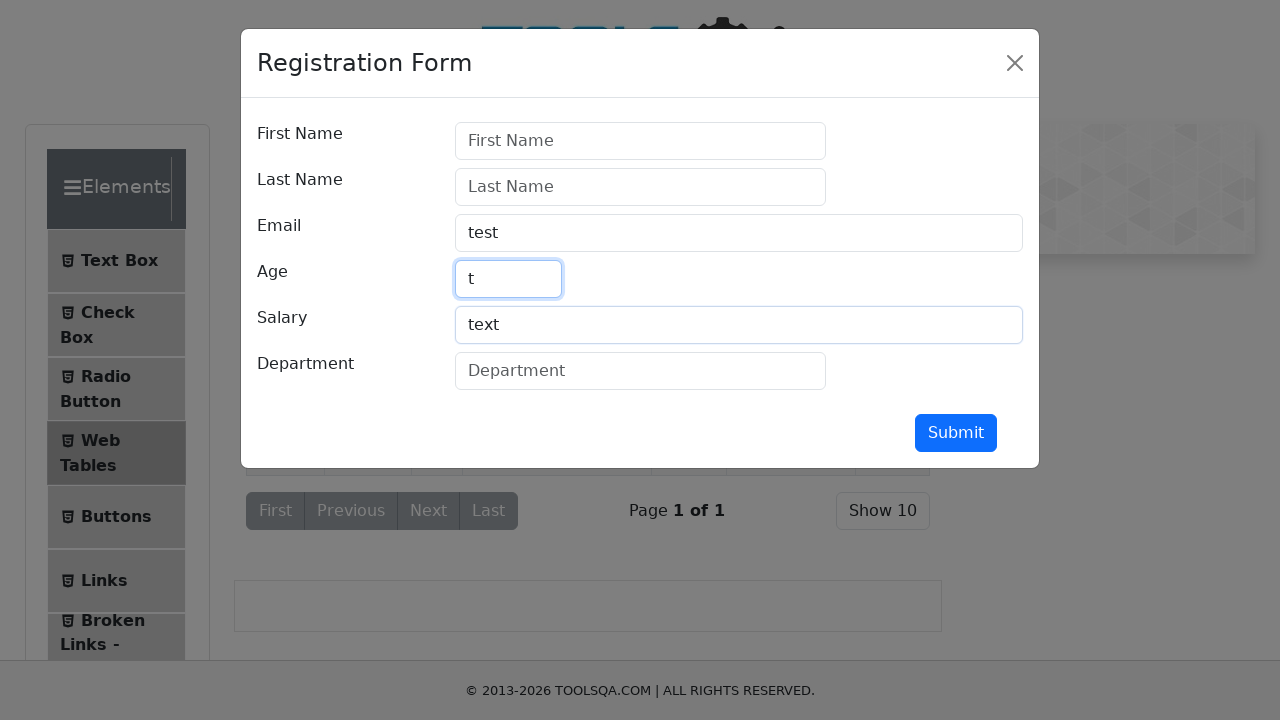

Clicked submit button to trigger validation at (956, 433) on #submit
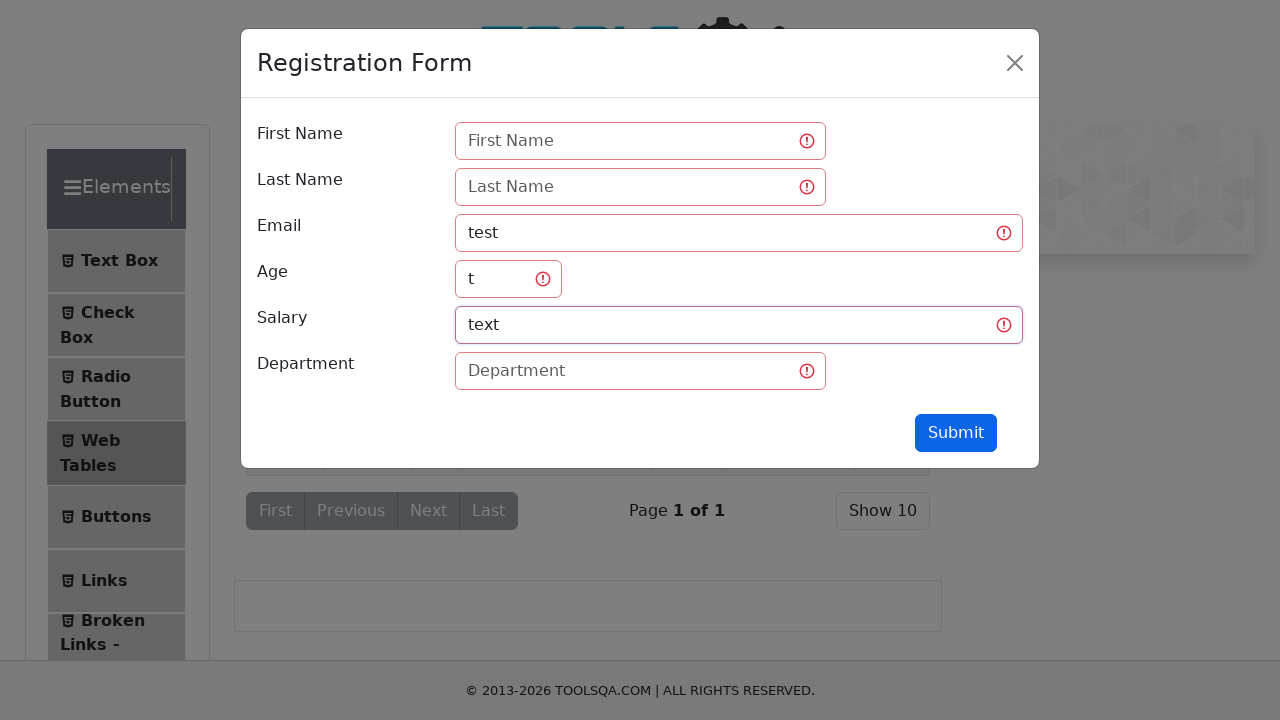

Validation errors appeared for invalid input fields
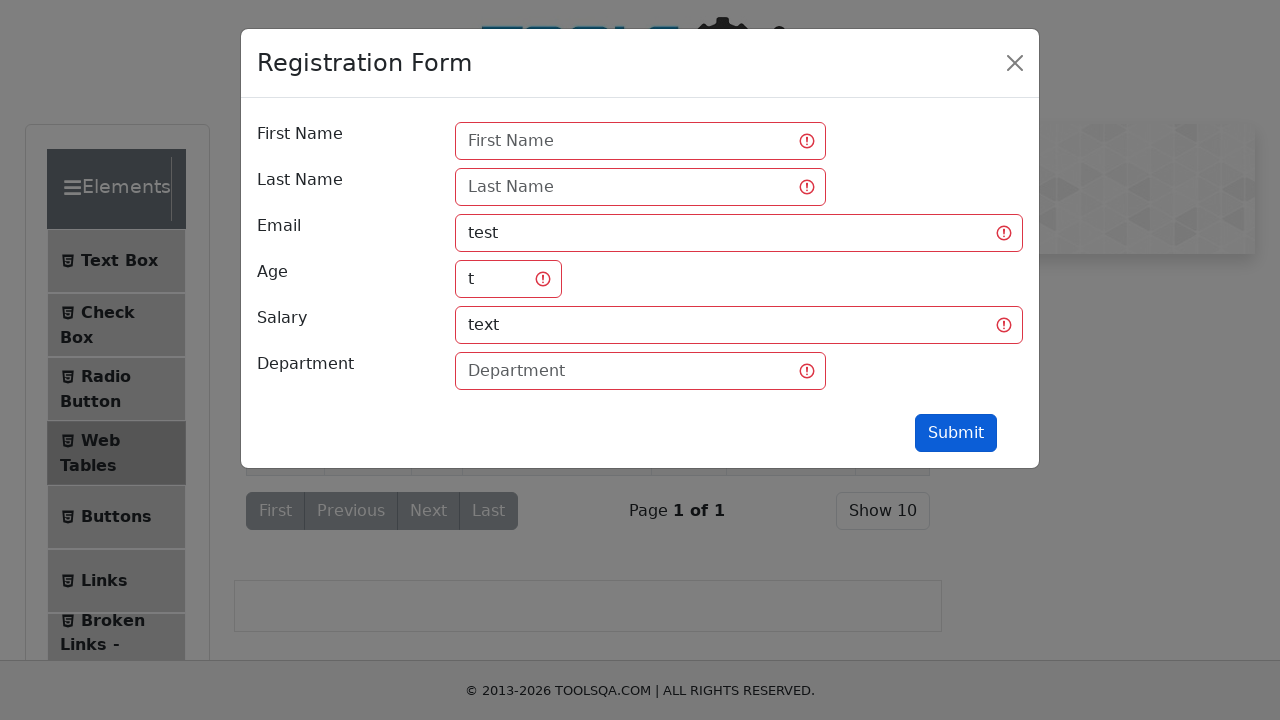

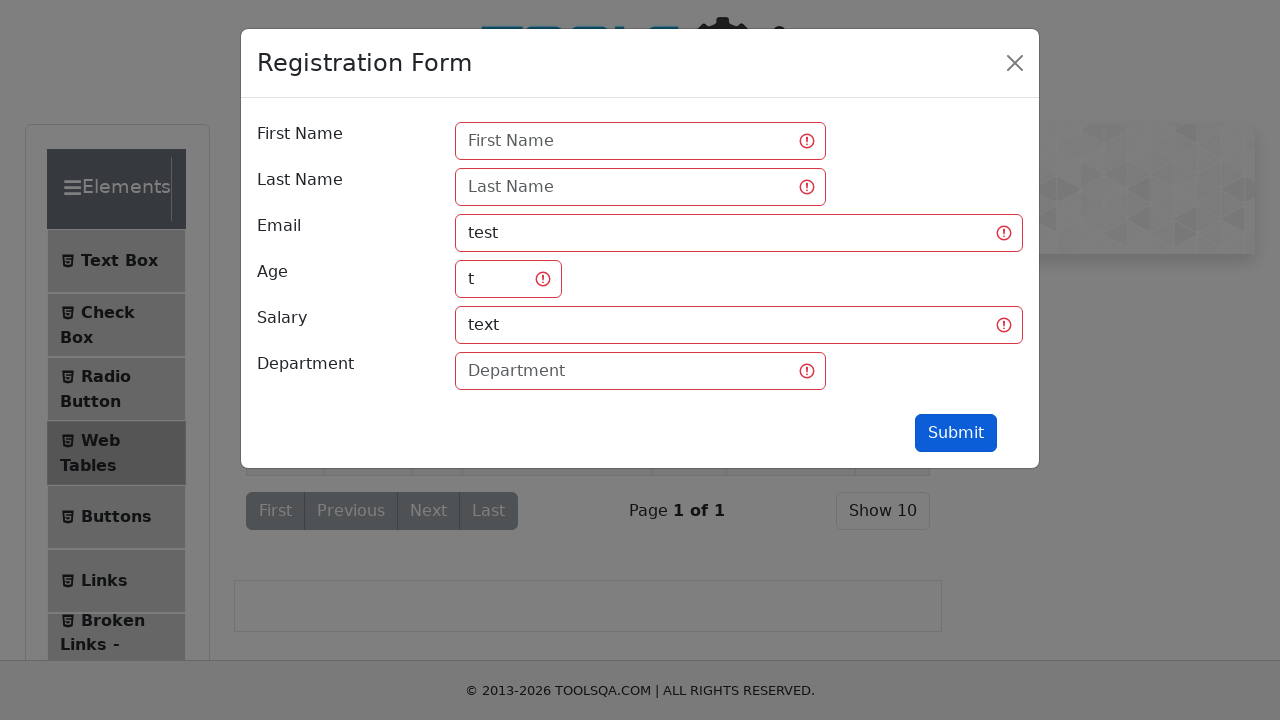